Tests the disappearing elements page by attempting to find and click on a Gallery link that may or may not be present

Starting URL: https://the-internet.herokuapp.com/disappearing_elements

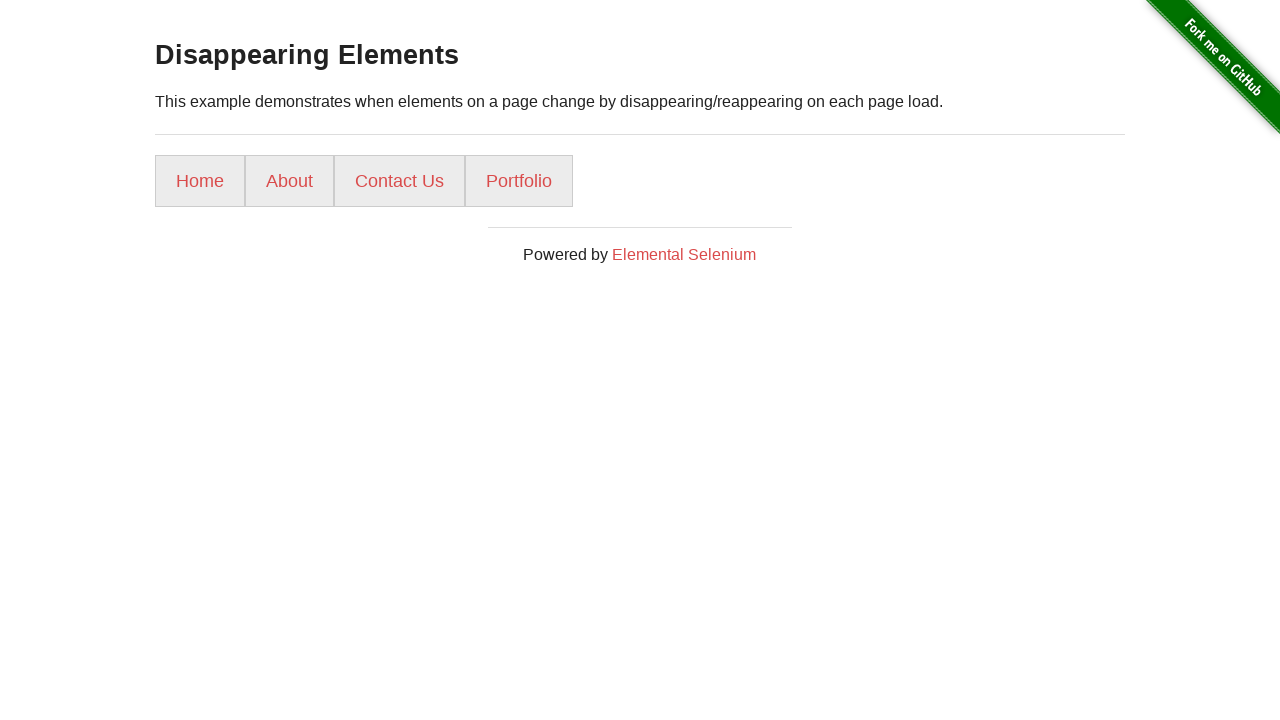

Navigated to the disappearing elements page
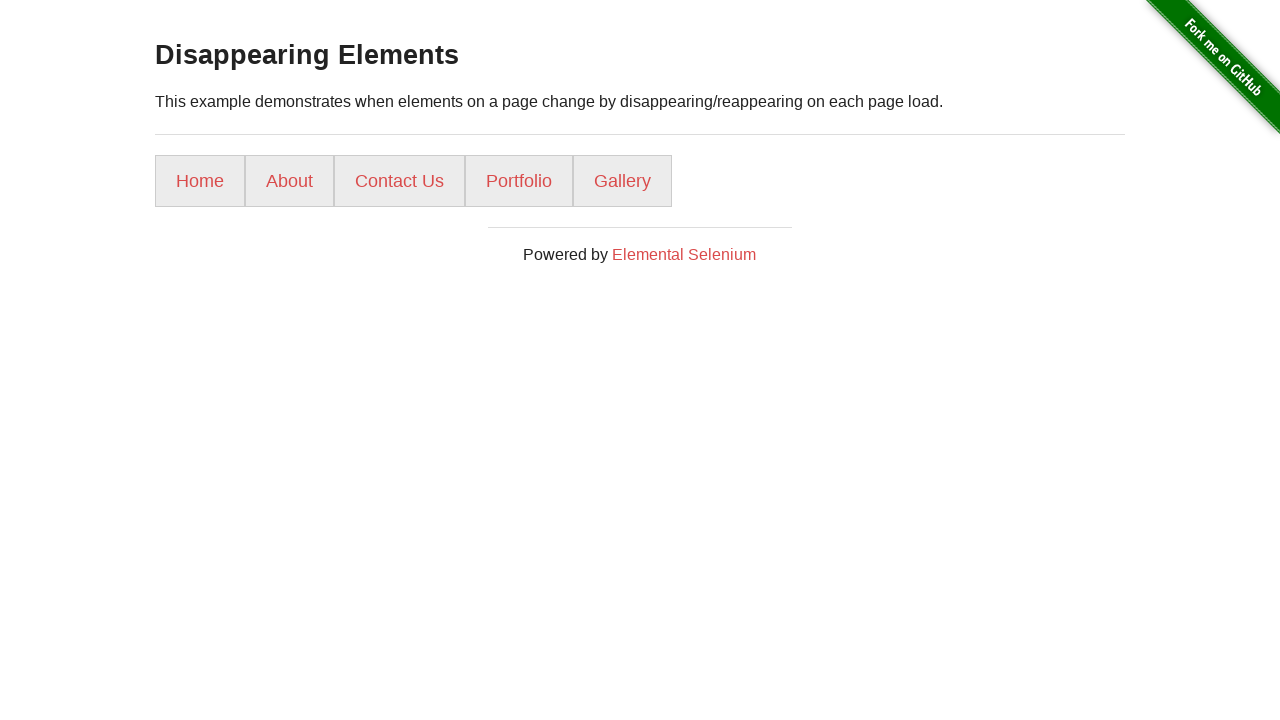

Located the Gallery link element
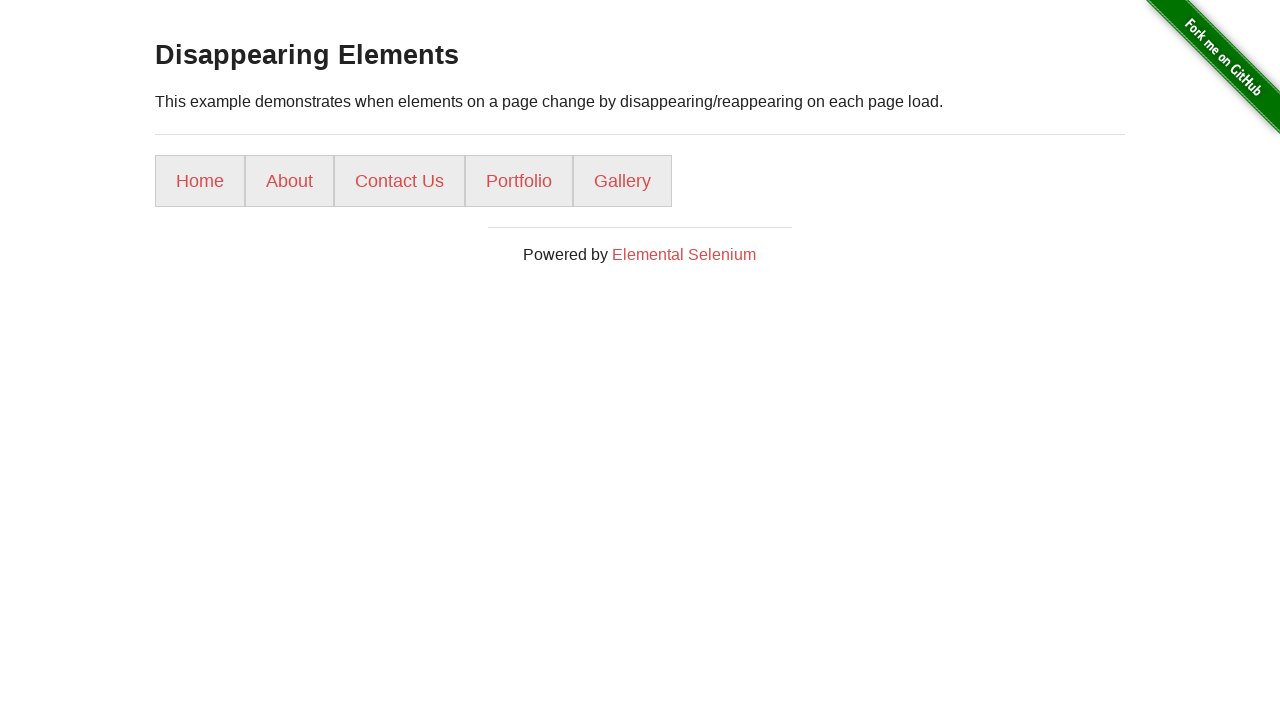

Gallery link is visible on the page
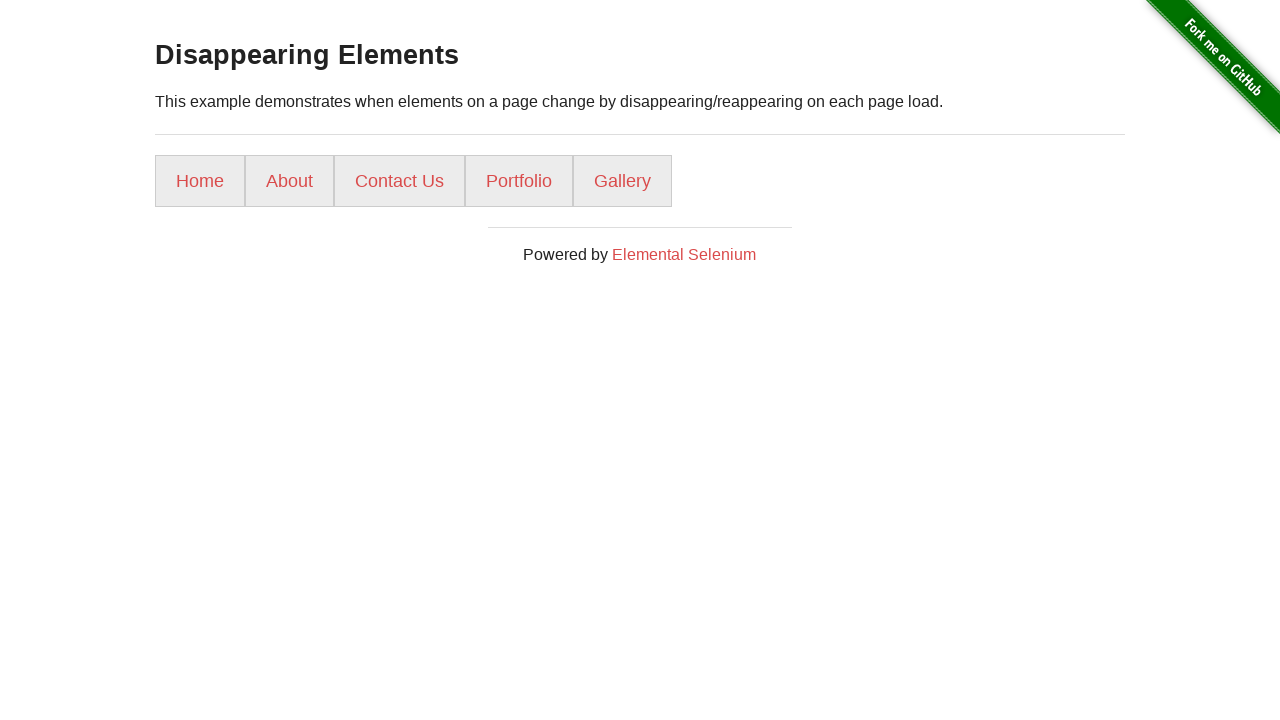

Clicked on the Gallery link at (622, 181) on xpath=//a[@href='/gallery/']
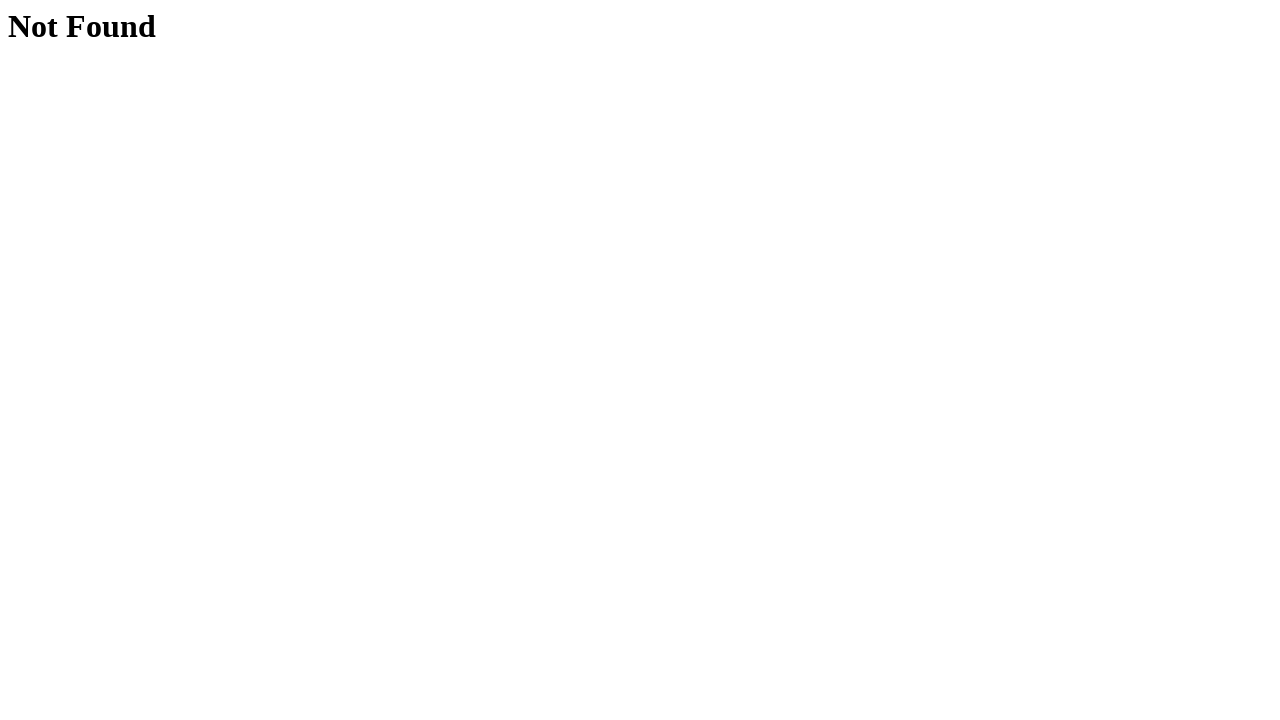

Located the 'Not Found' header element
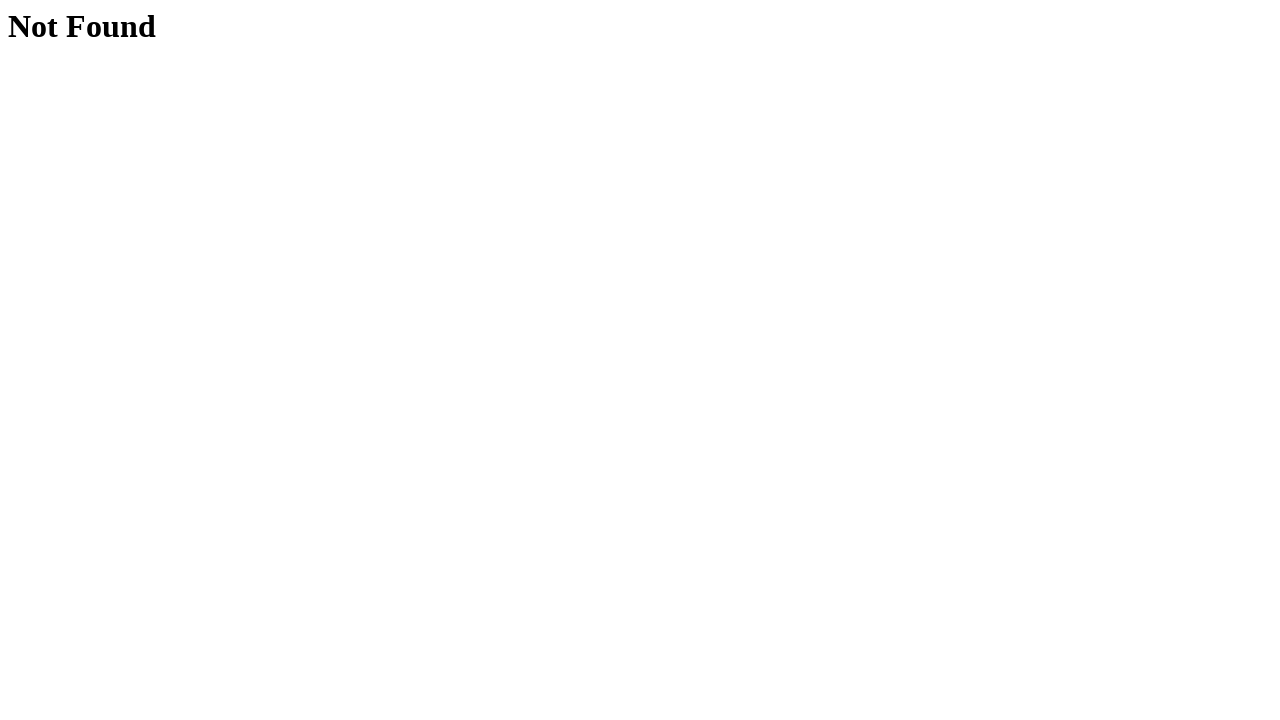

Not Found page opened after clicking Gallery link
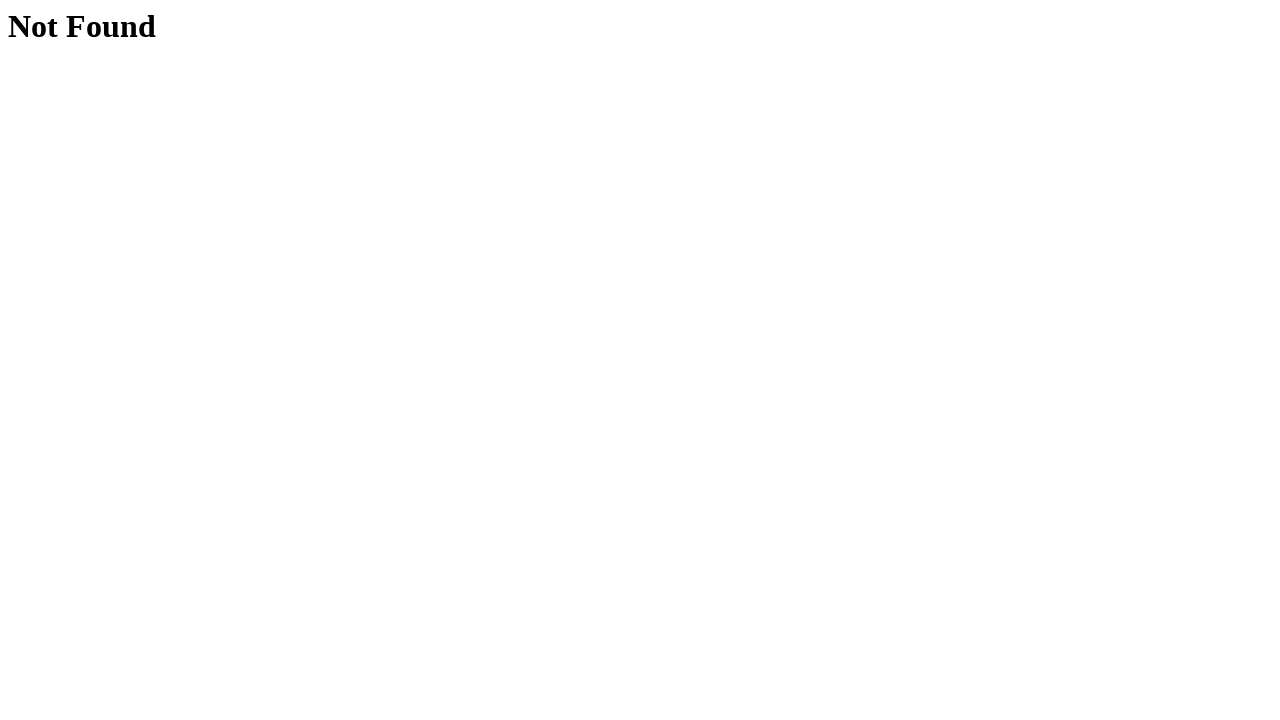

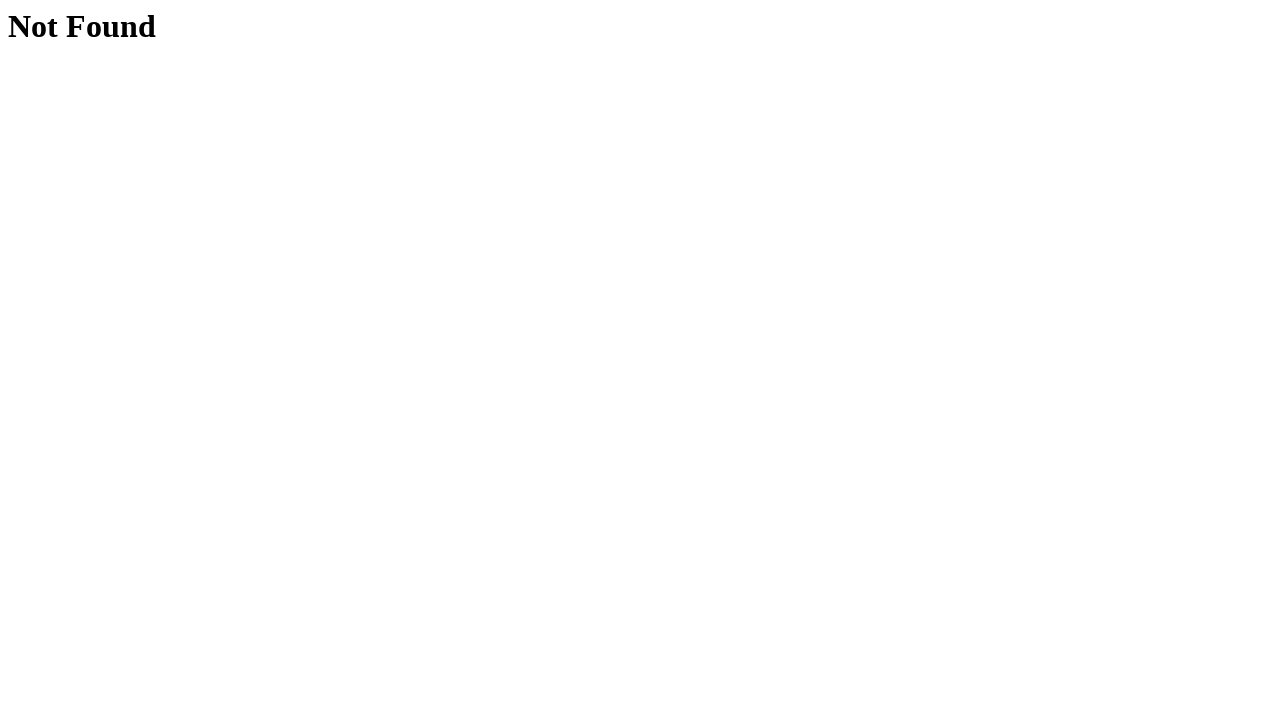